Tests JavaScript alert handling by clicking a button that triggers an alert, accepting the alert, and verifying the result message displays "You successfully clicked an alert".

Starting URL: https://the-internet.herokuapp.com/javascript_alerts

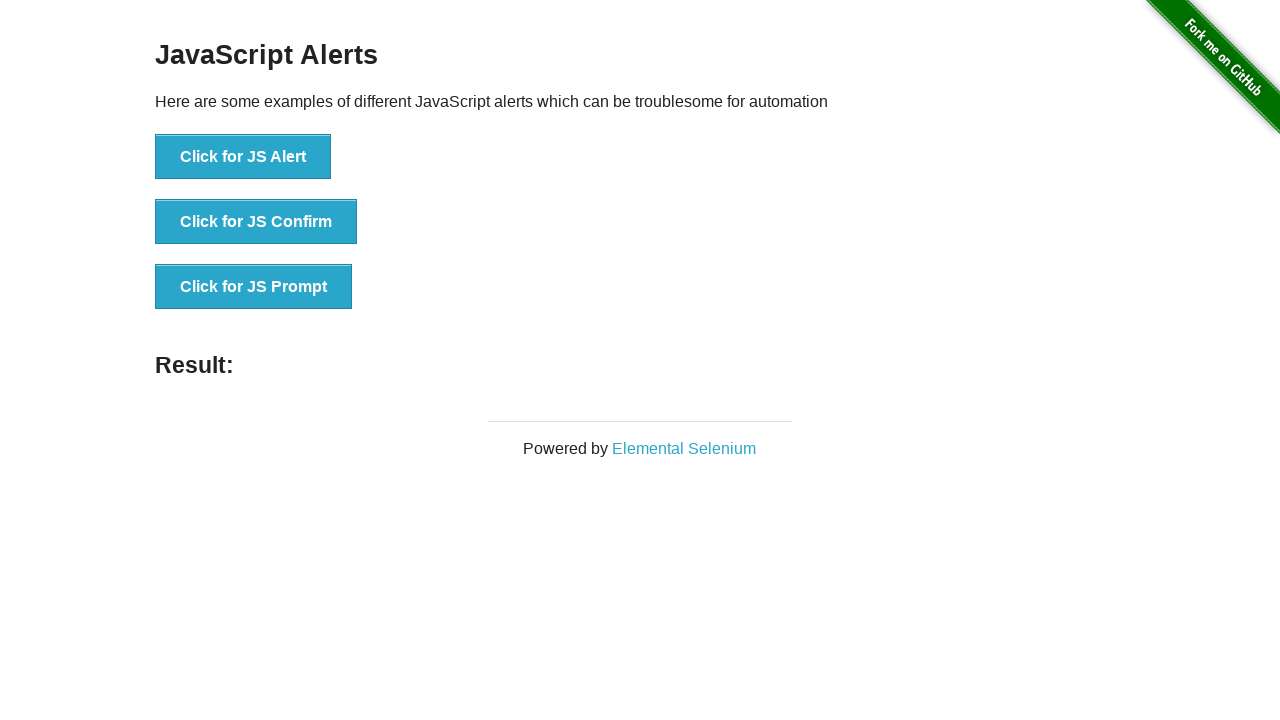

Set up dialog handler to accept alerts
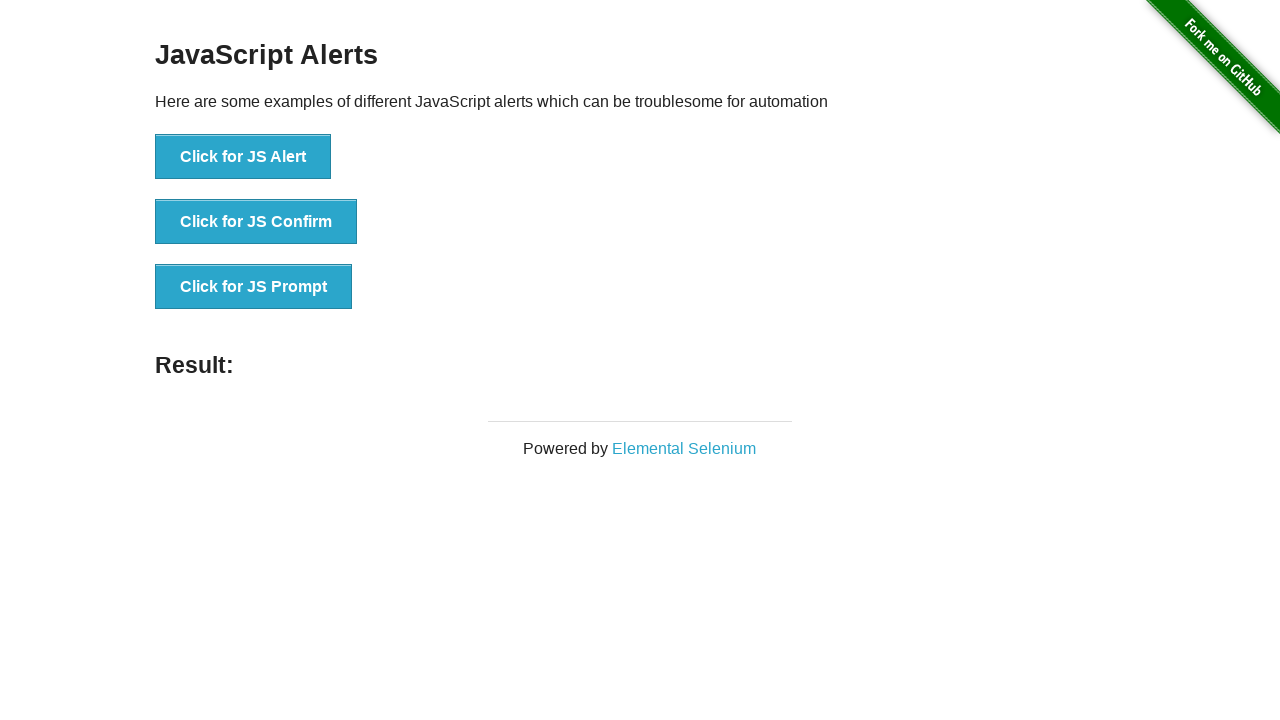

Clicked button to trigger JavaScript alert at (243, 157) on xpath=//*[text()='Click for JS Alert']
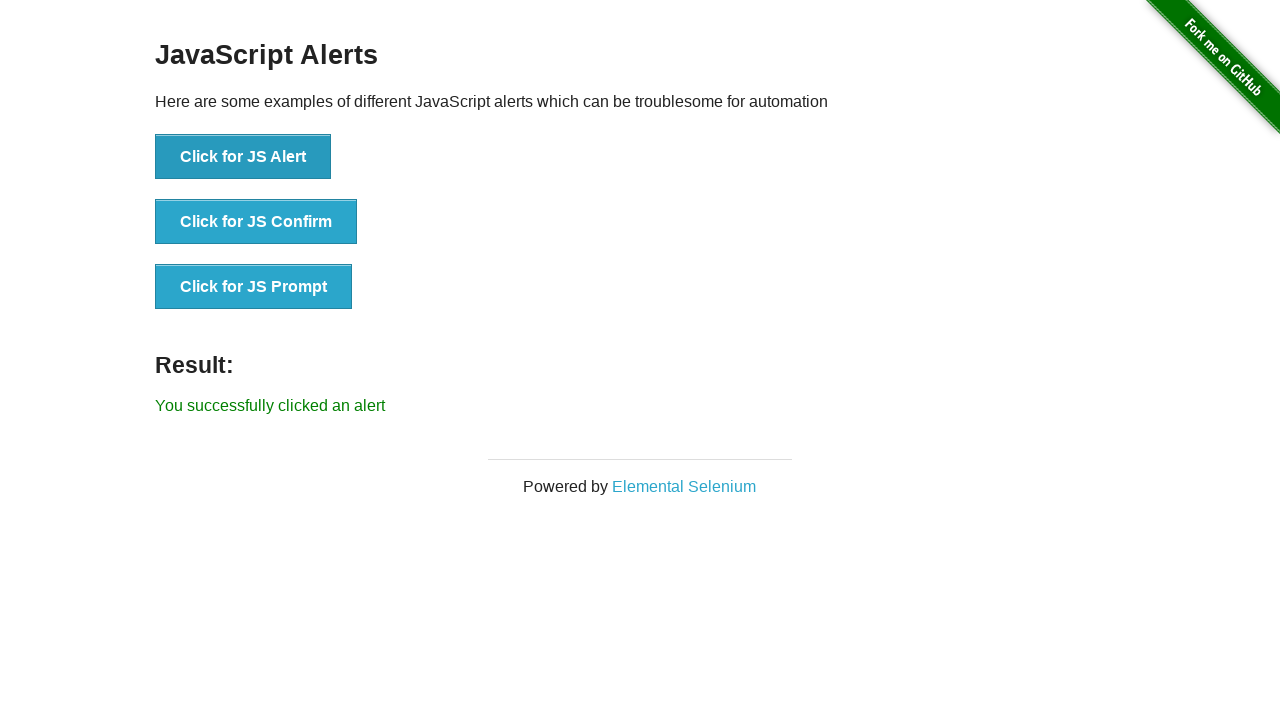

Result message element loaded
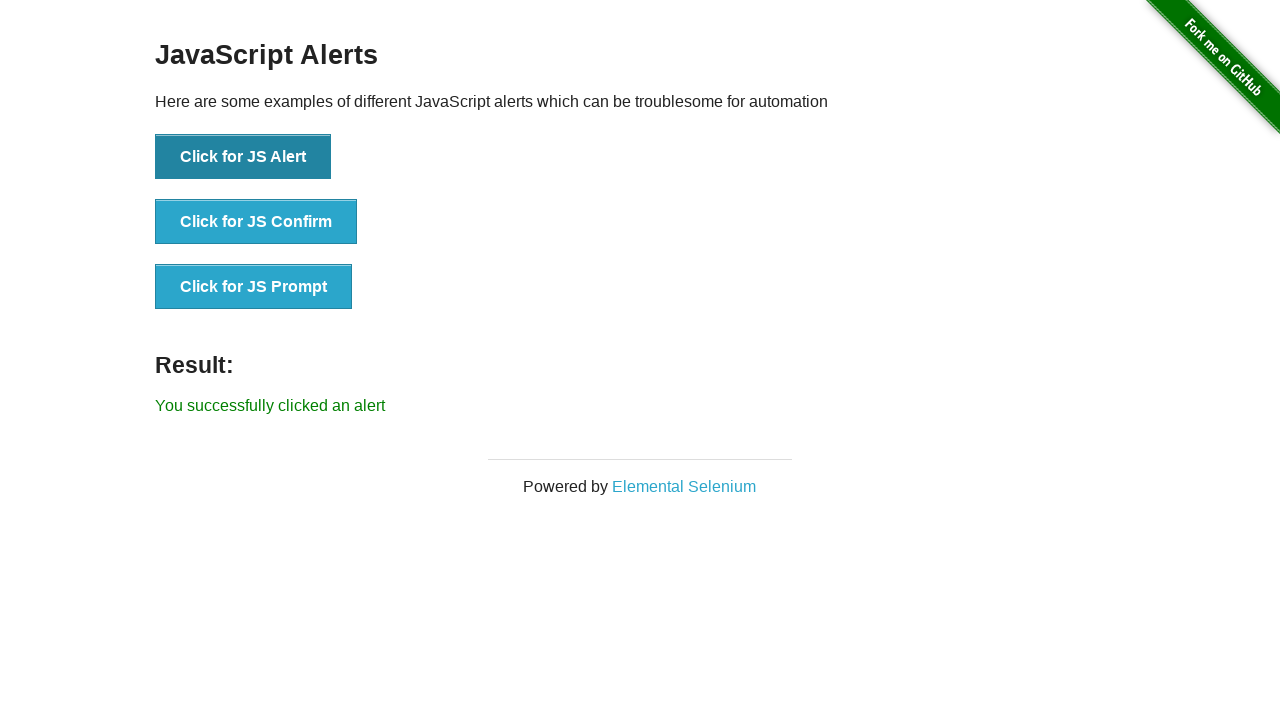

Verified result message displays 'You successfully clicked an alert'
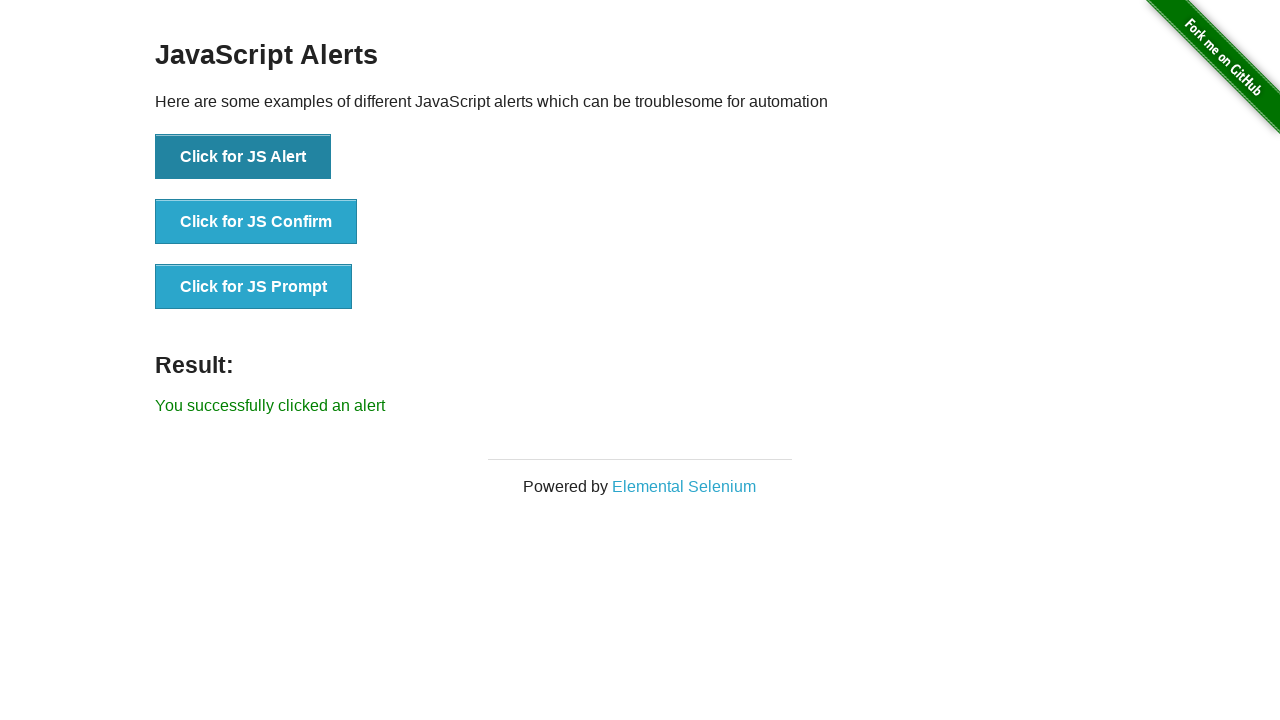

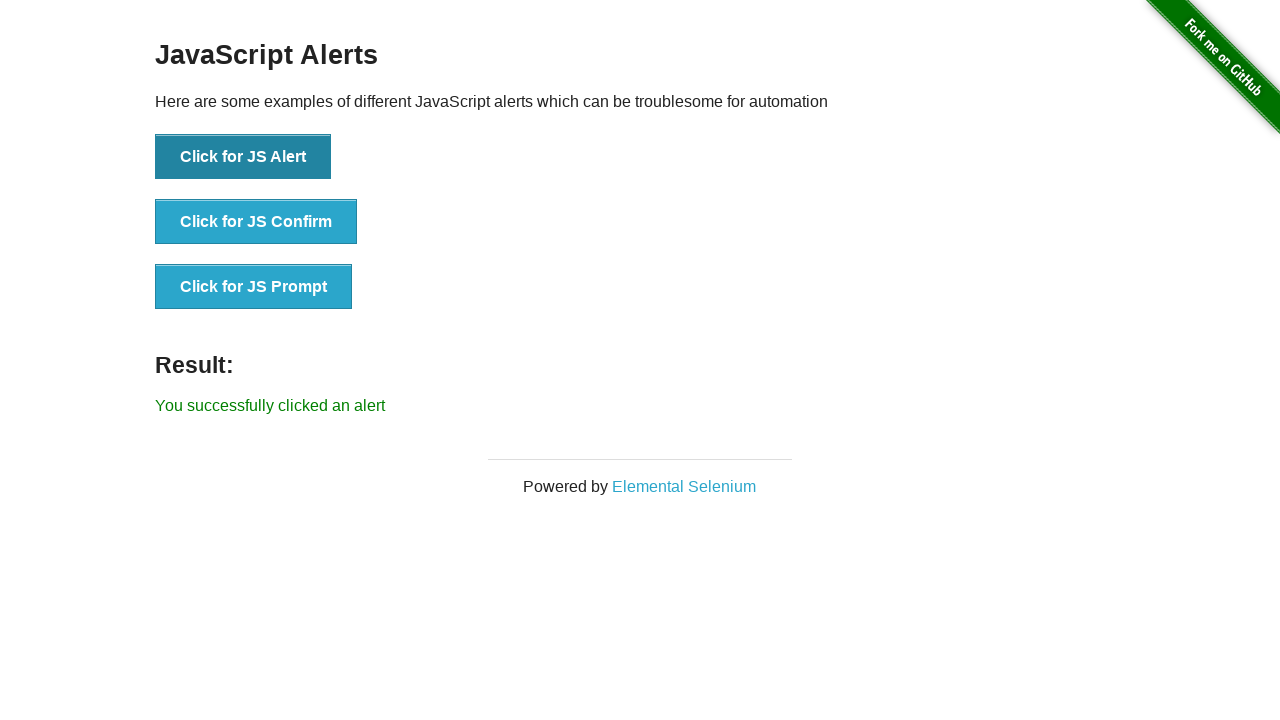